Tests double-click functionality on a button and verifies the corresponding label appears

Starting URL: https://demoqa.com/buttons

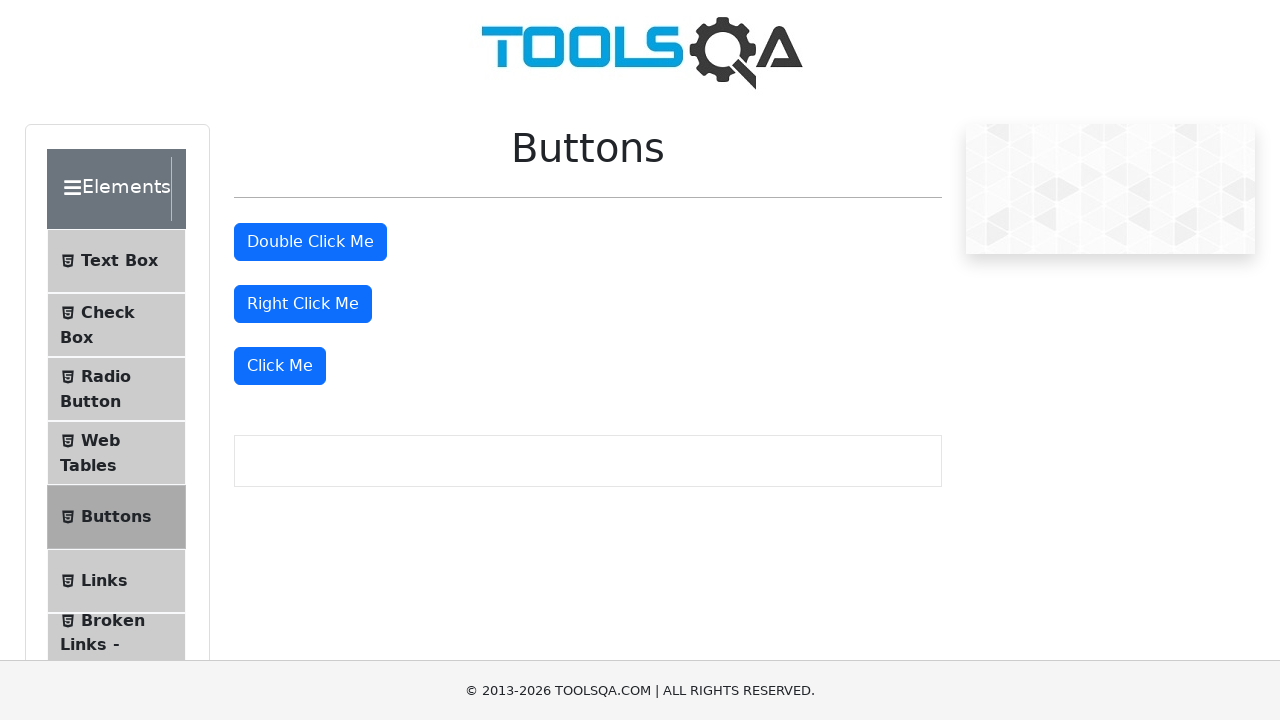

Double-clicked the 'Double Click Me' button at (310, 242) on #doubleClickBtn
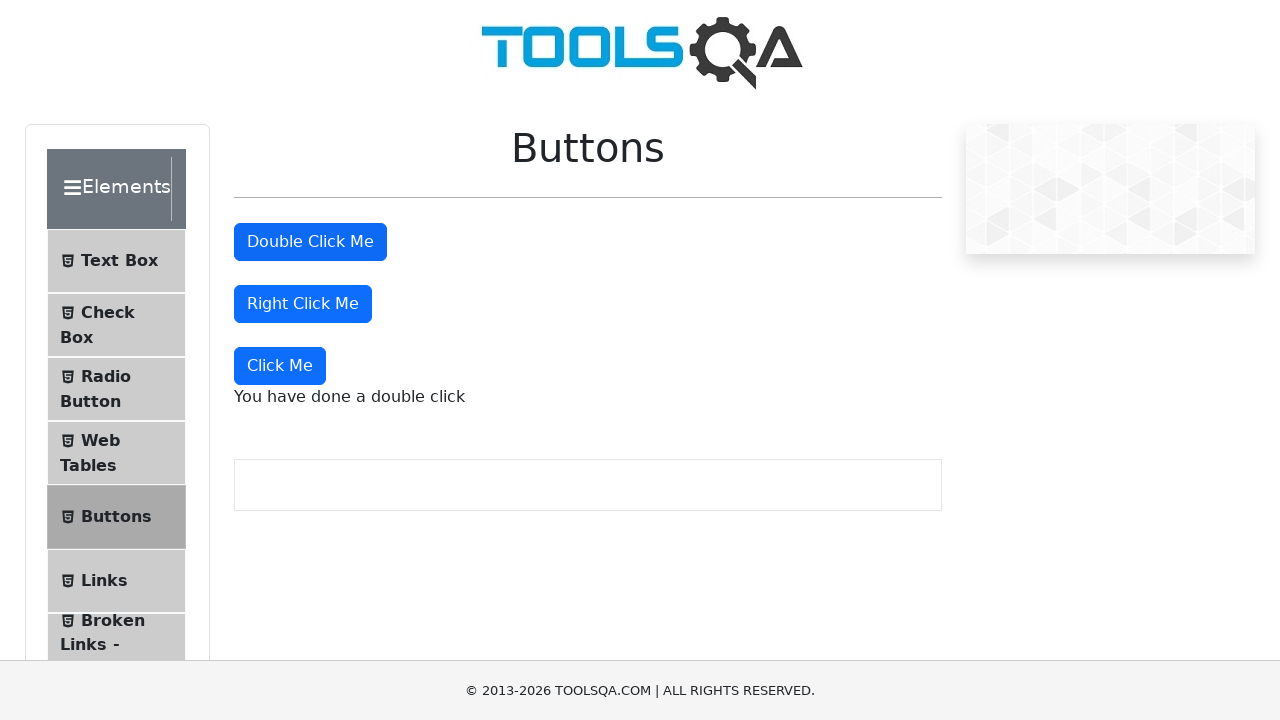

Double-click confirmation message appeared
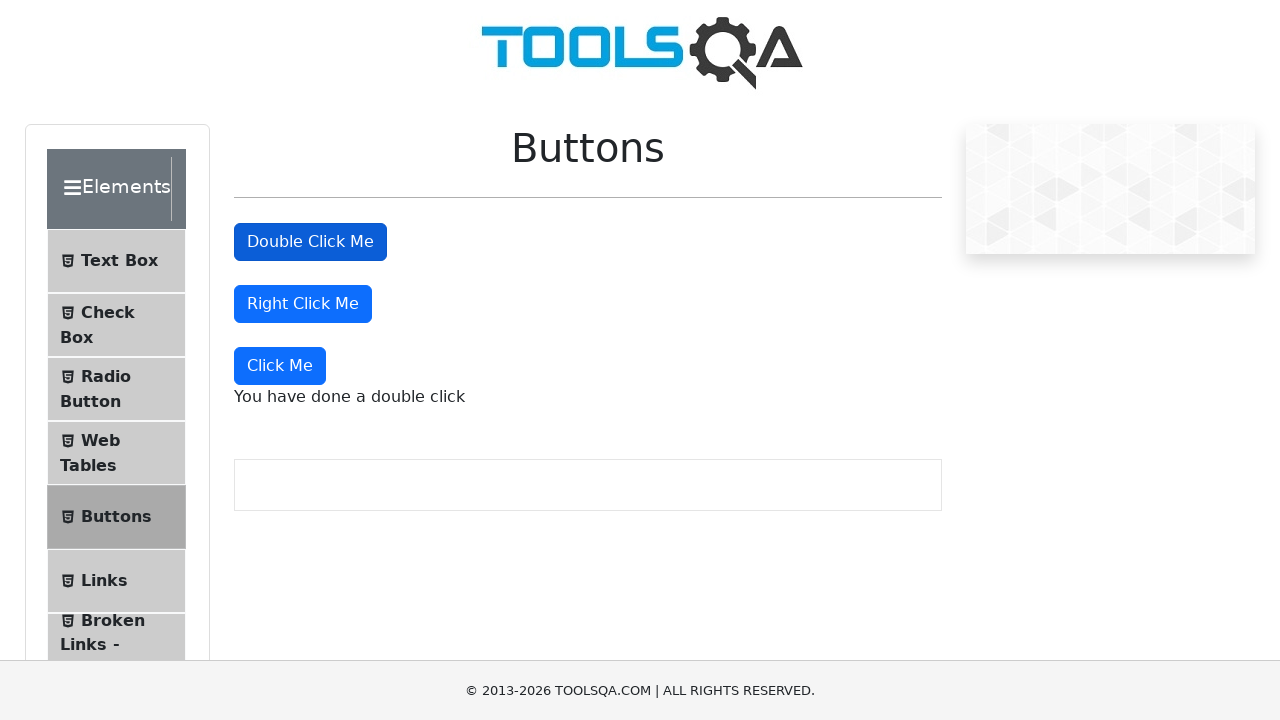

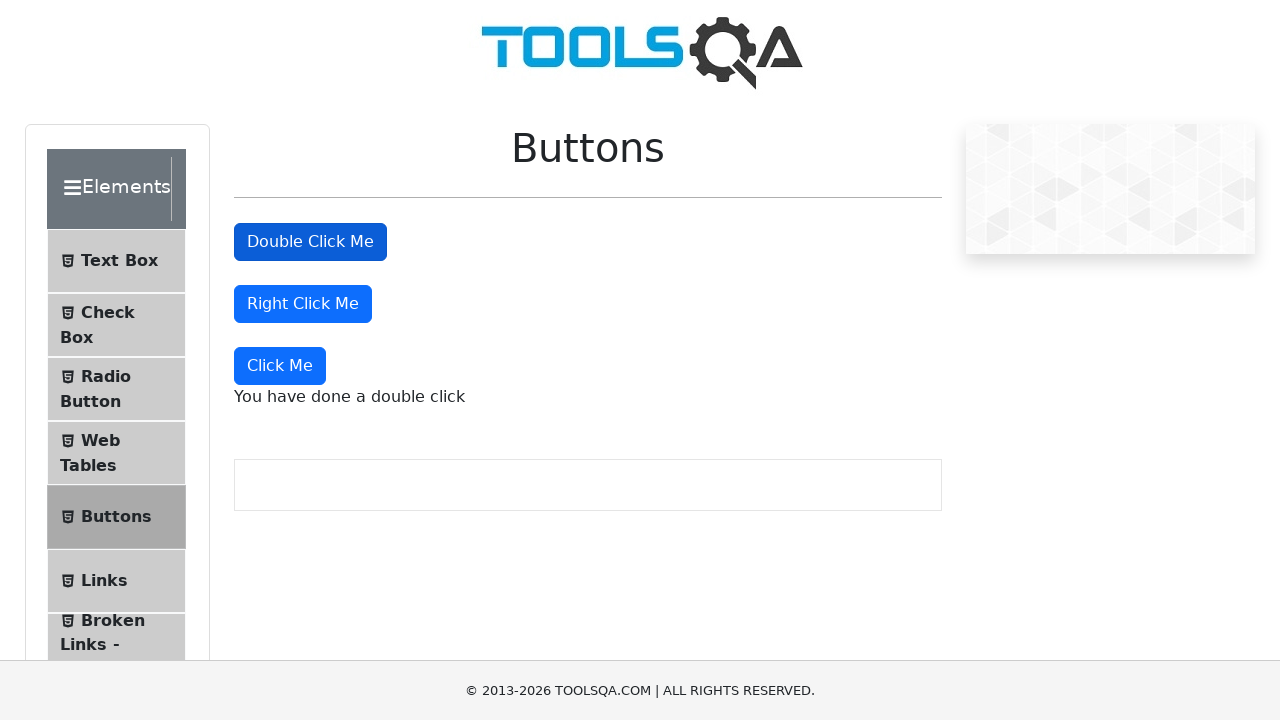